Tests web table interaction on an automation practice page by scrolling to the table, locating table rows and columns, and extracting data from a specific row.

Starting URL: https://rahulshettyacademy.com/AutomationPractice/

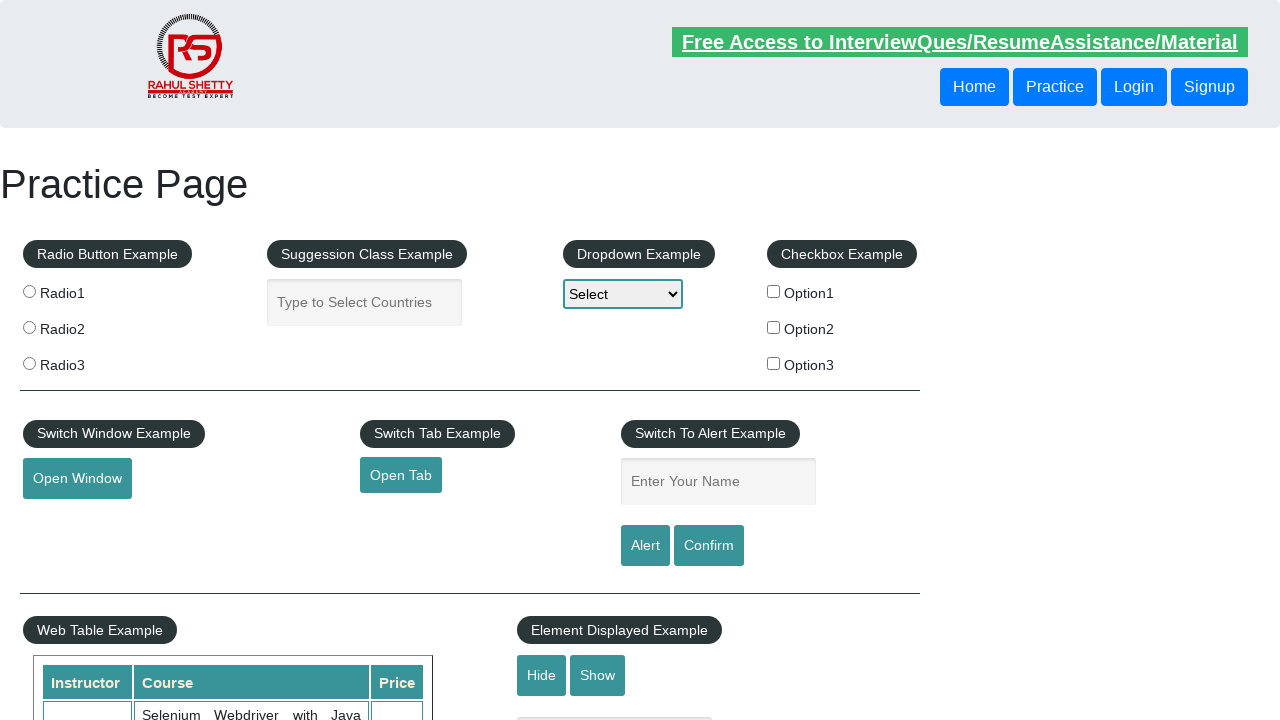

Scrolled down 500px to bring web table into view
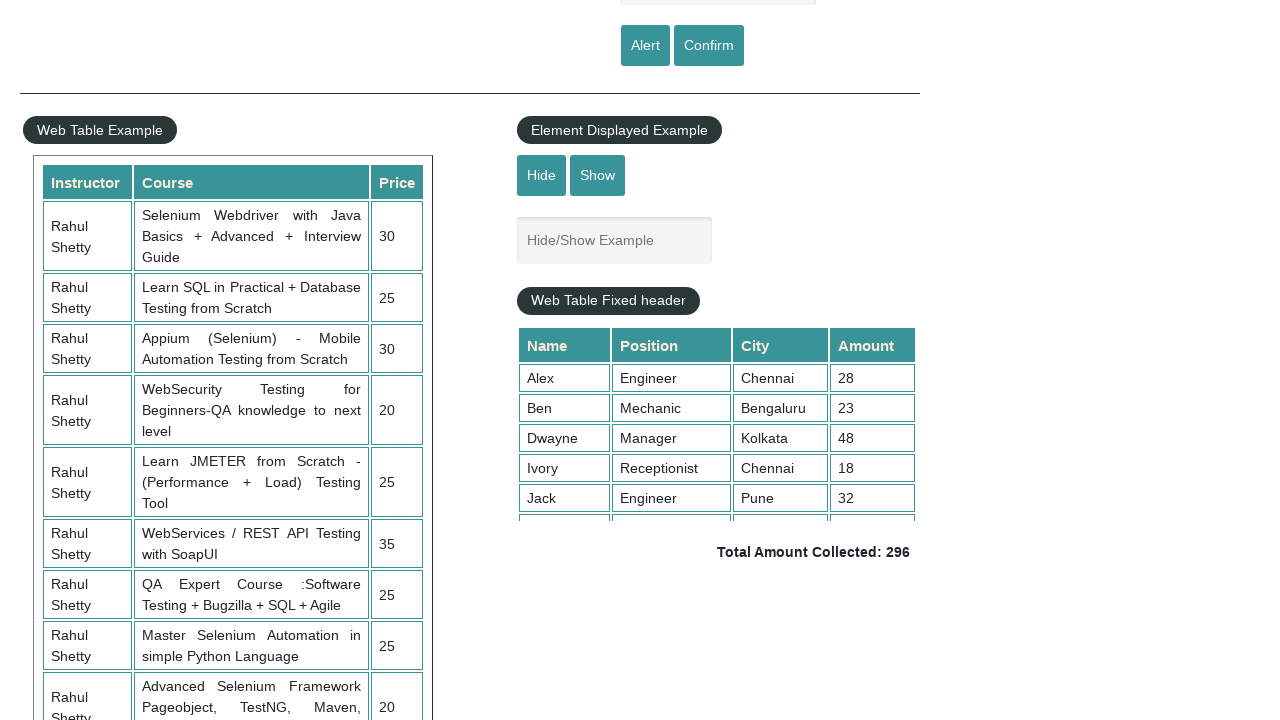

Web table with class 'table-display' is now visible
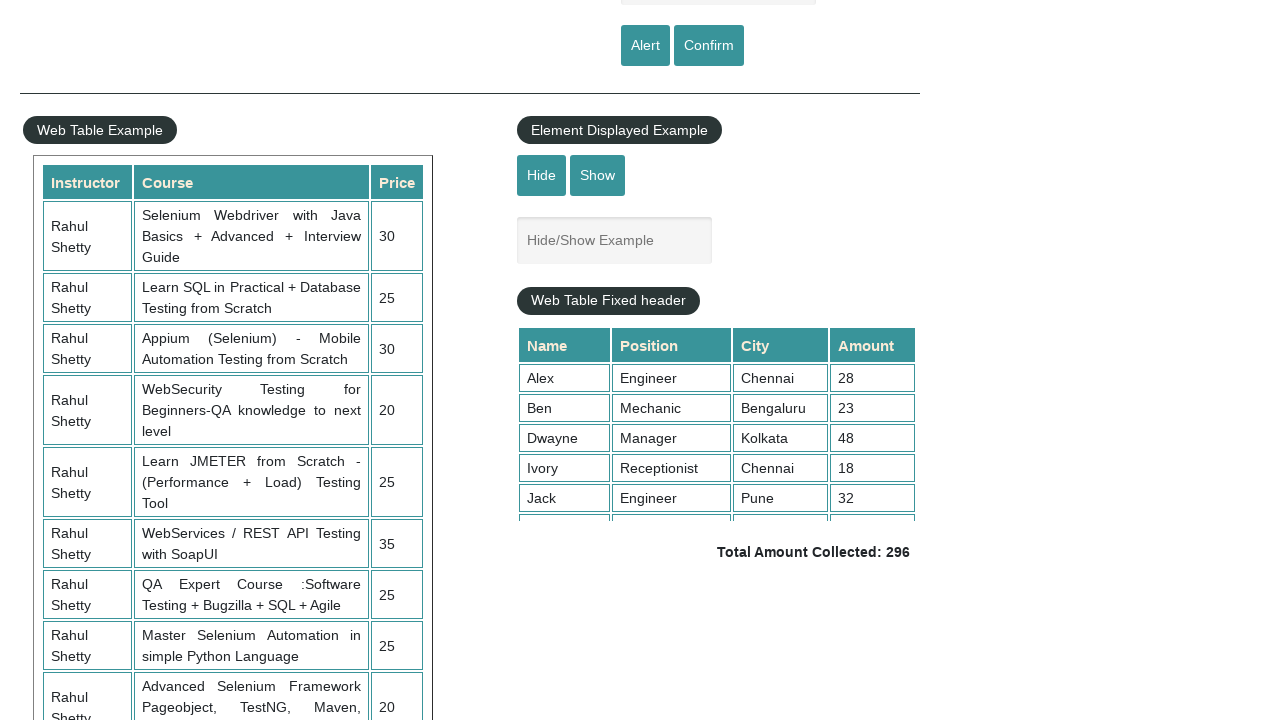

Located all rows in the table body
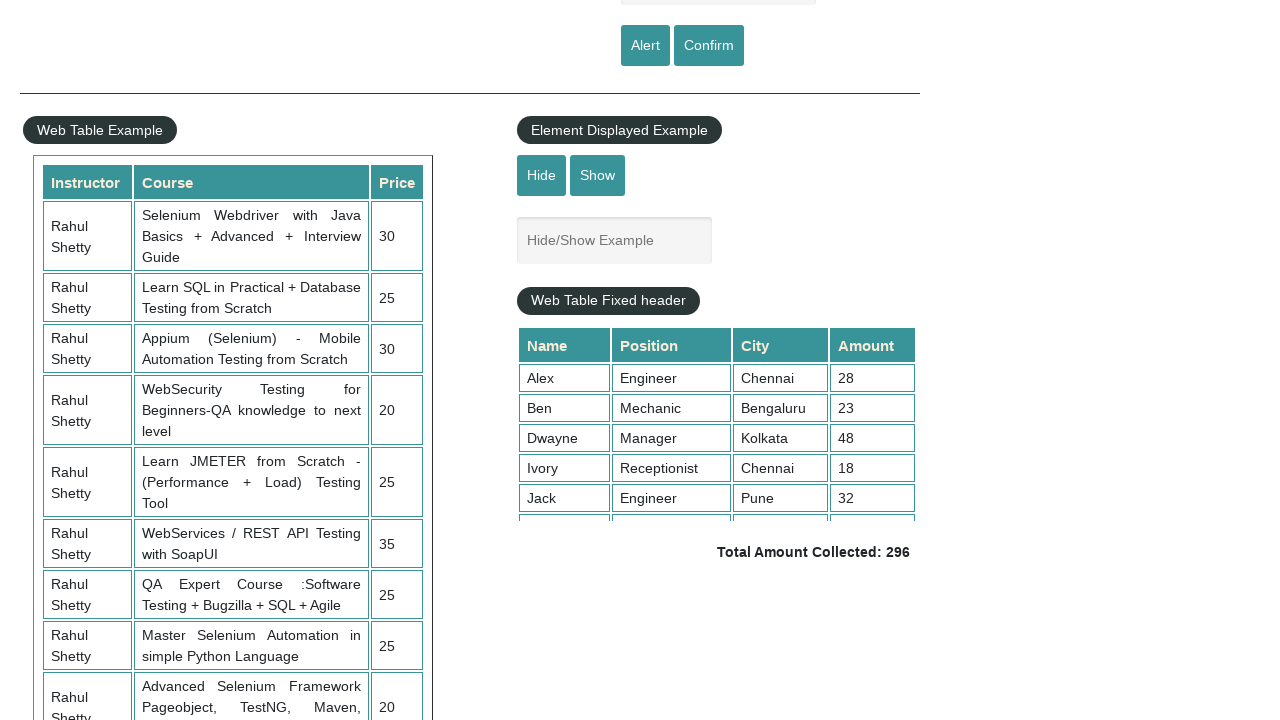

Located all column headers in the table
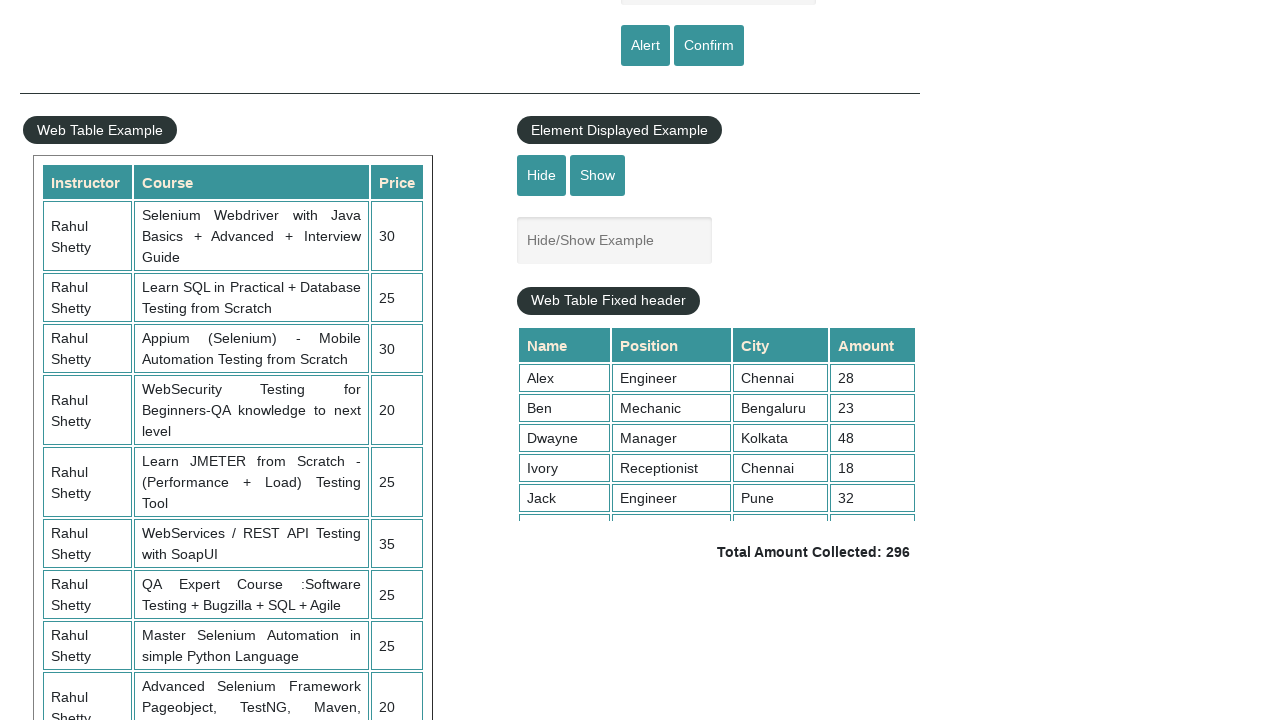

Table has 11 rows
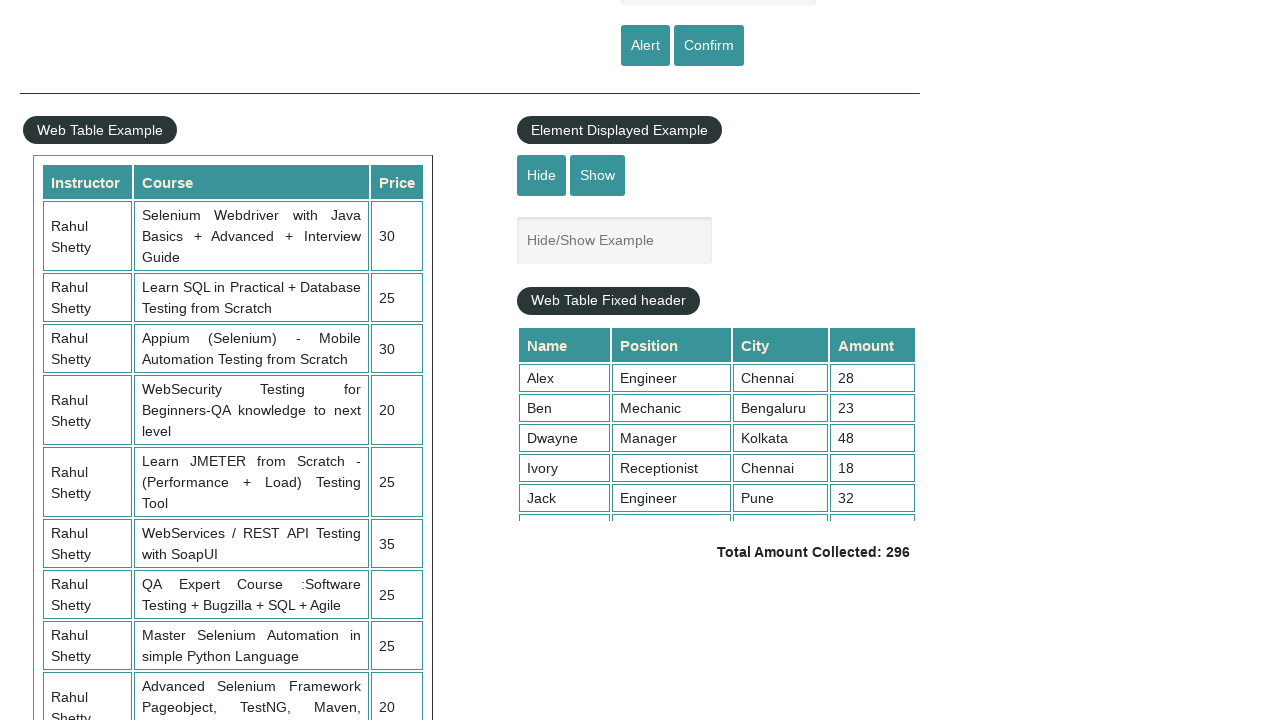

Table has 3 columns
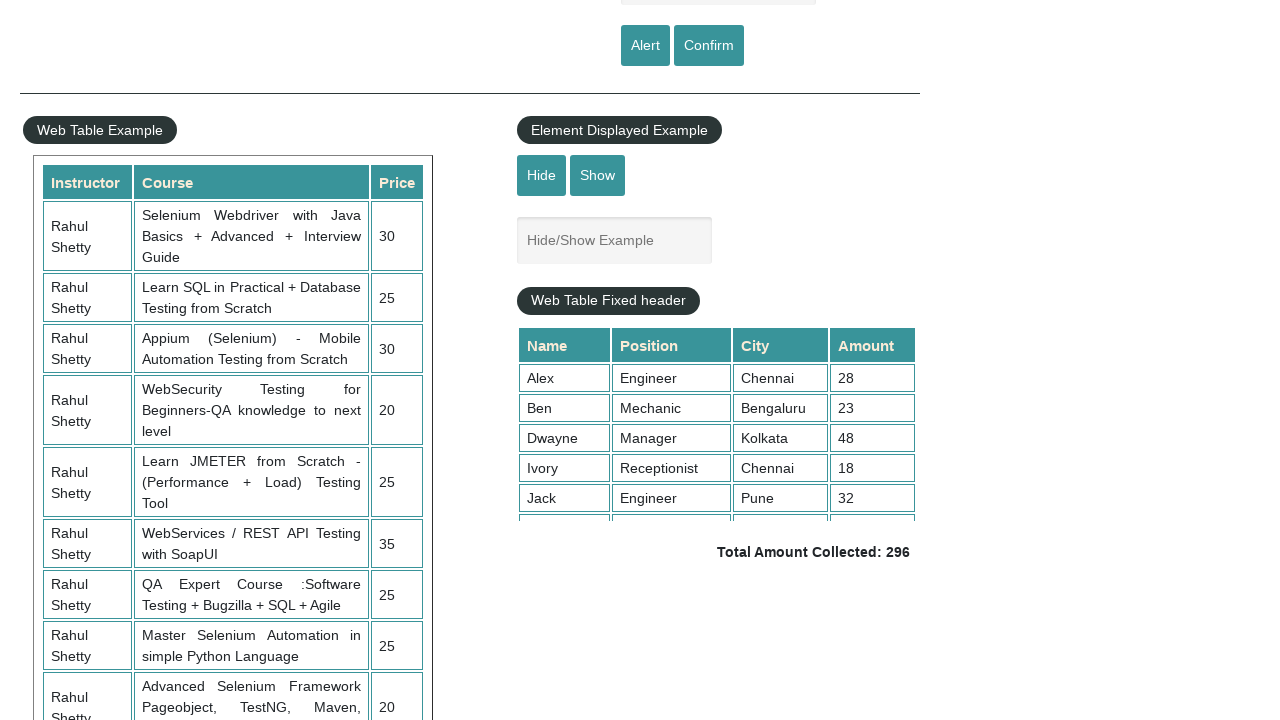

Extracted text from 3rd row: '
                            Rahul Shetty
                            Learn SQL in Practical + Database Testing from Scratch
                            25
                        '
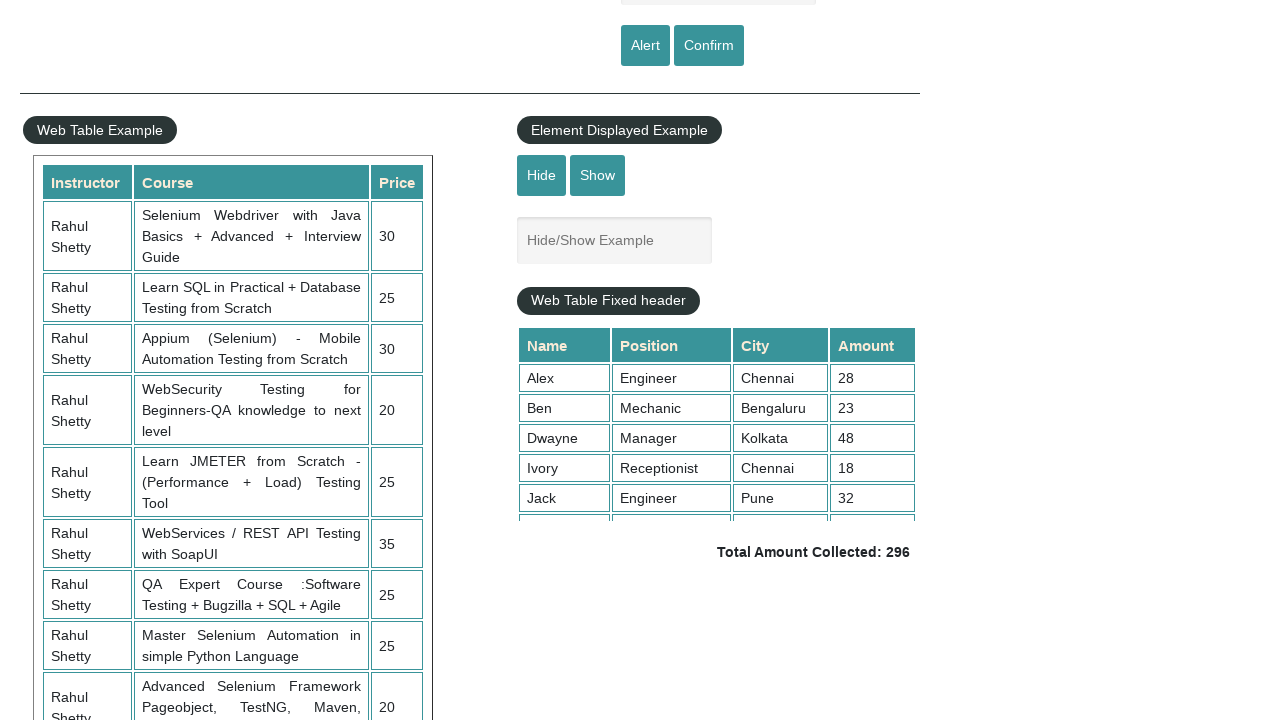

Assertion passed: Table contains rows
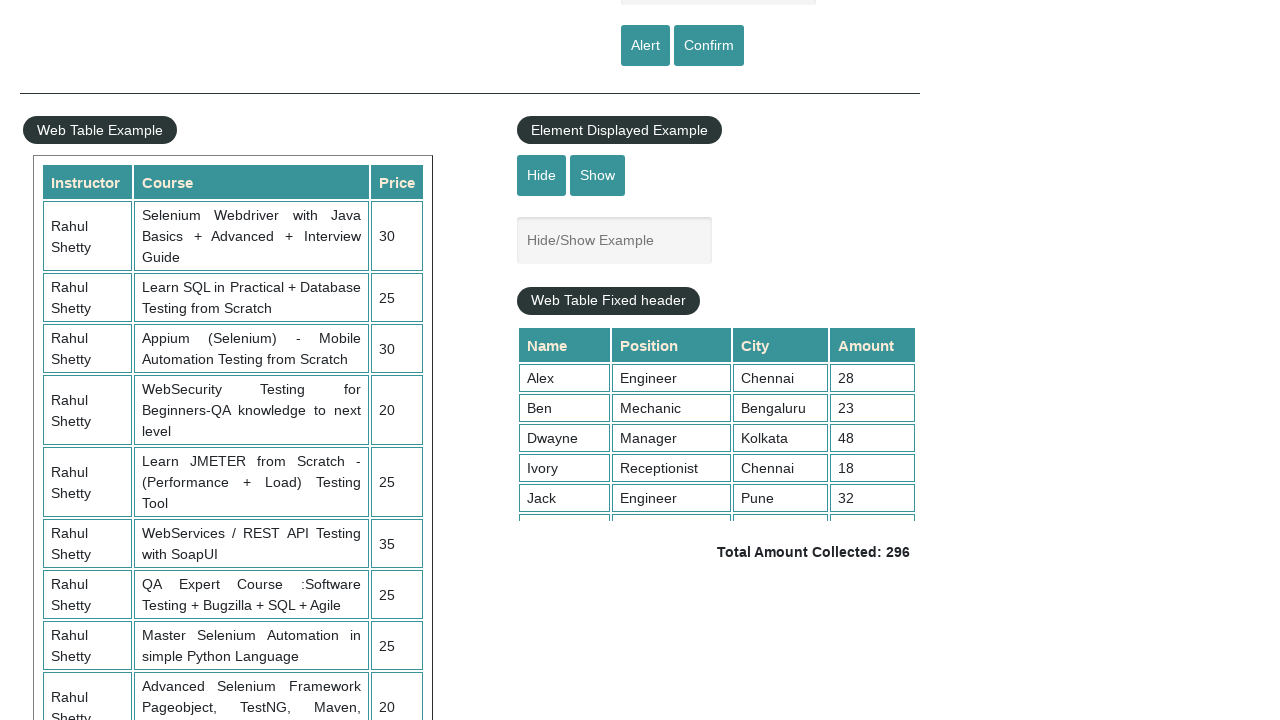

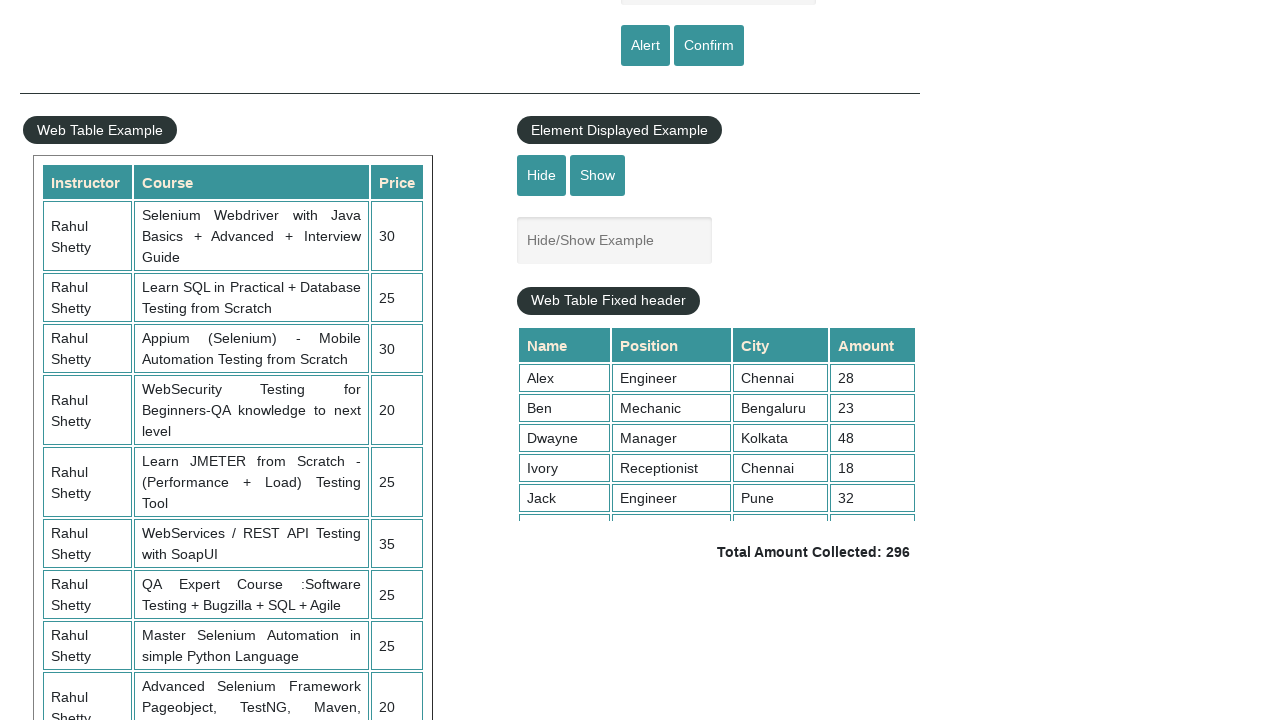